Navigates to IBM homepage and maximizes the browser window

Starting URL: https://www.ibm.com

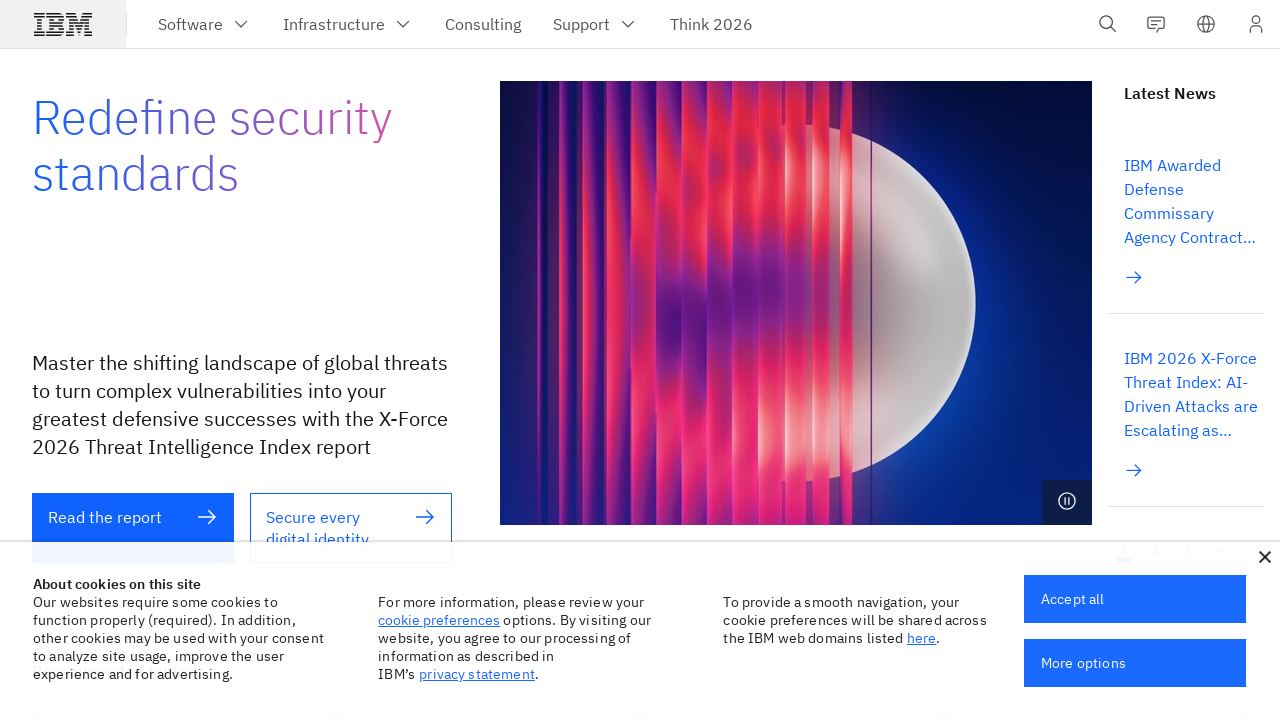

Navigated to IBM homepage
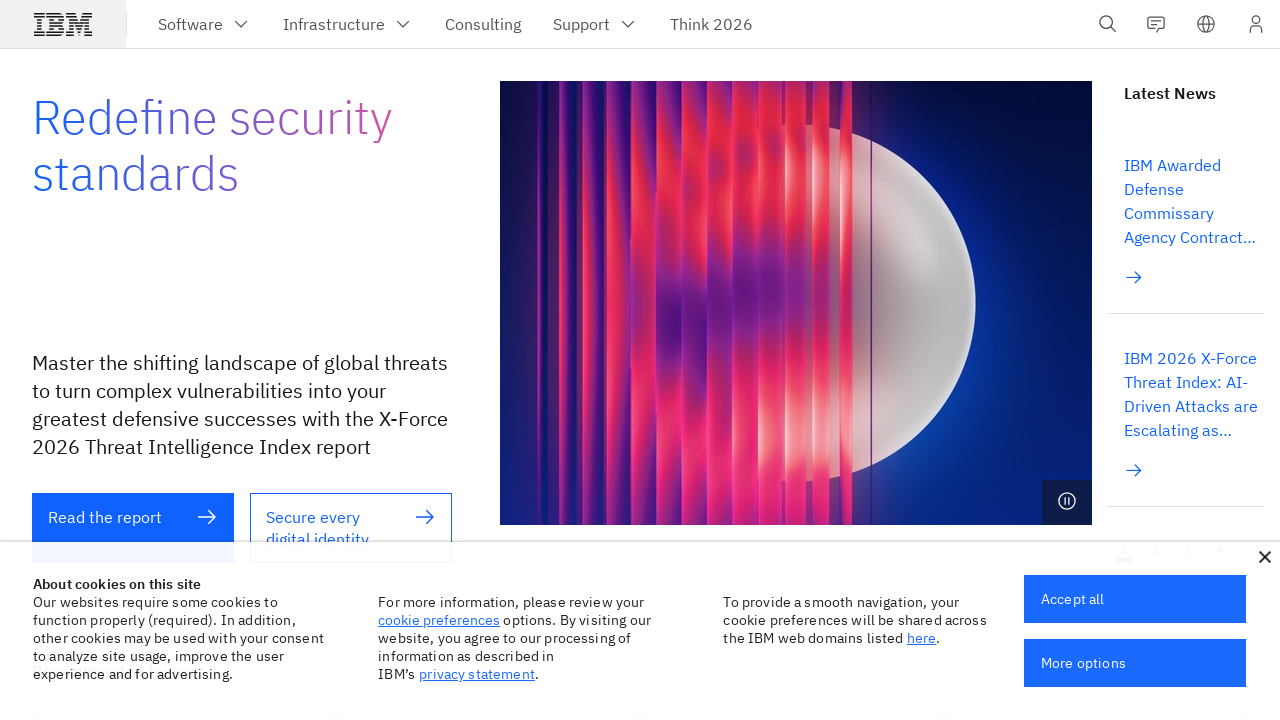

Maximized browser window to 1920x1080
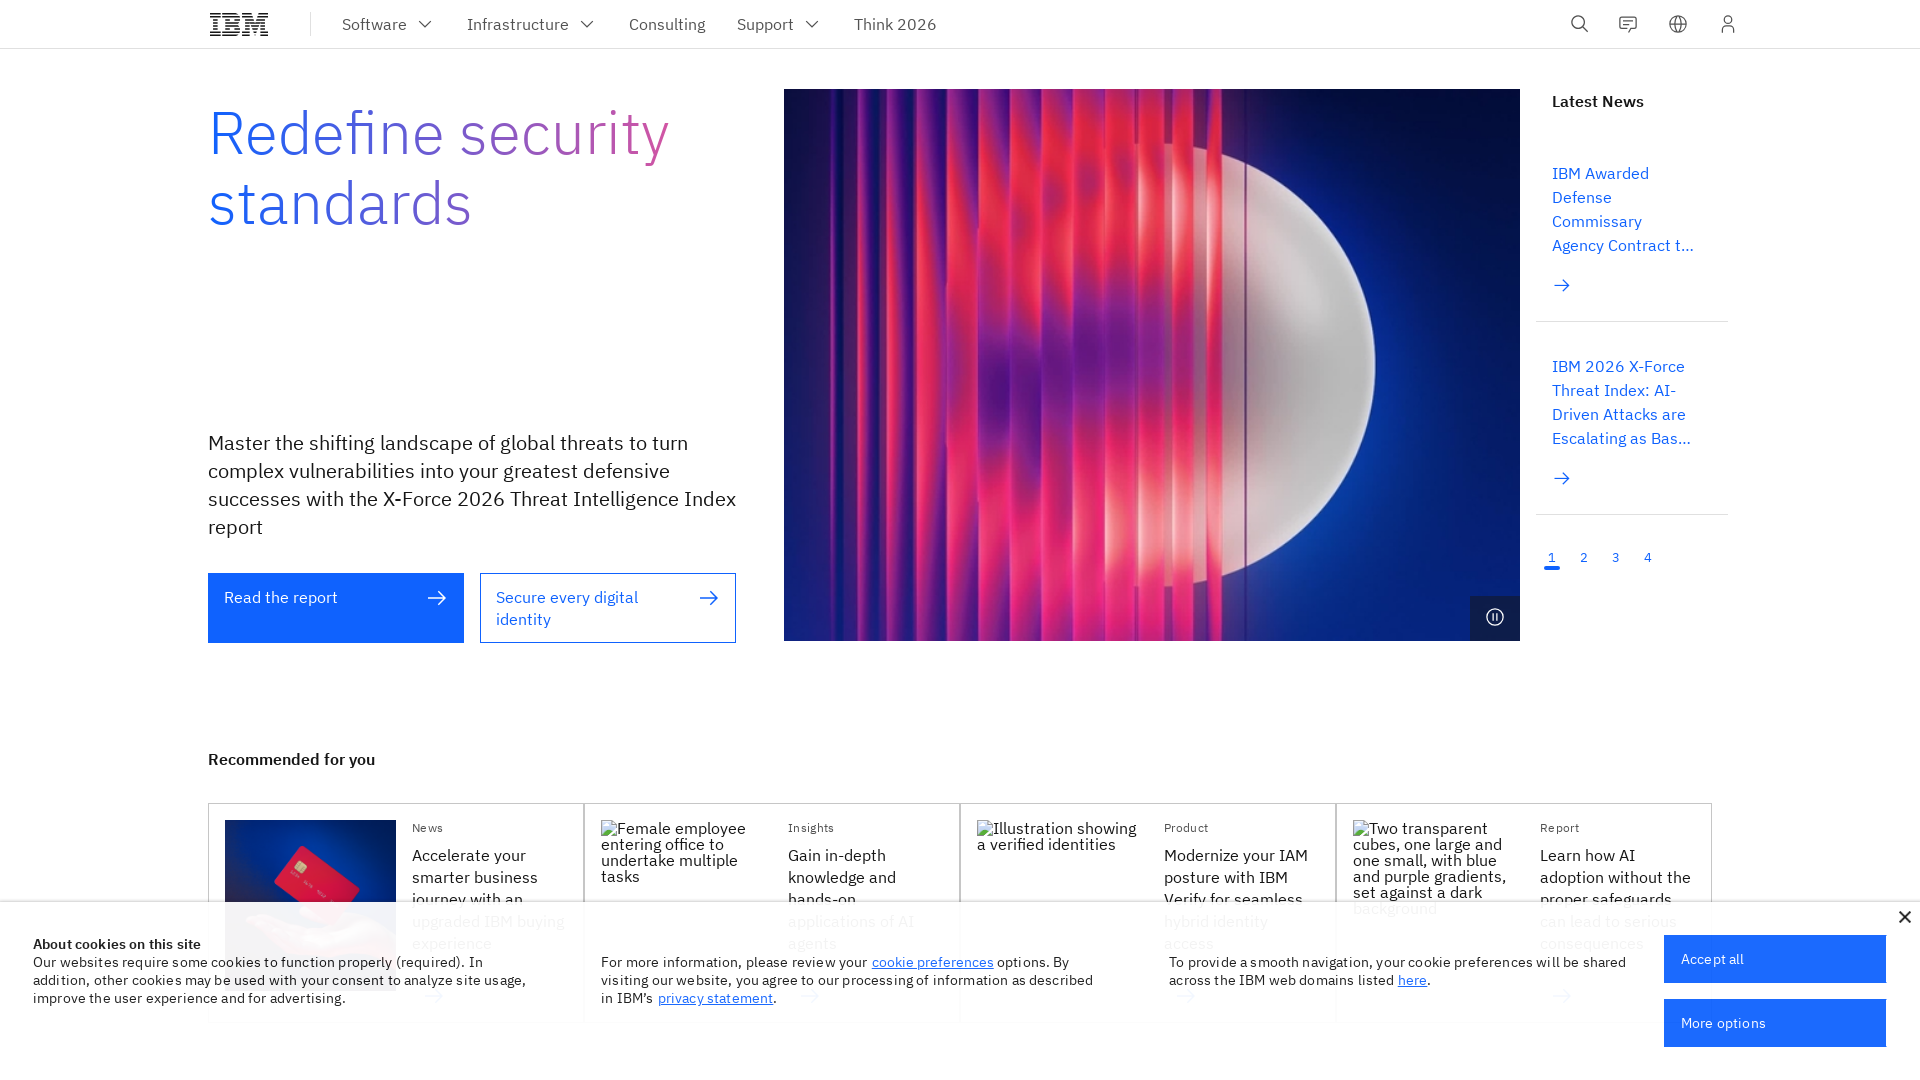

IBM homepage fully loaded (domcontentloaded state)
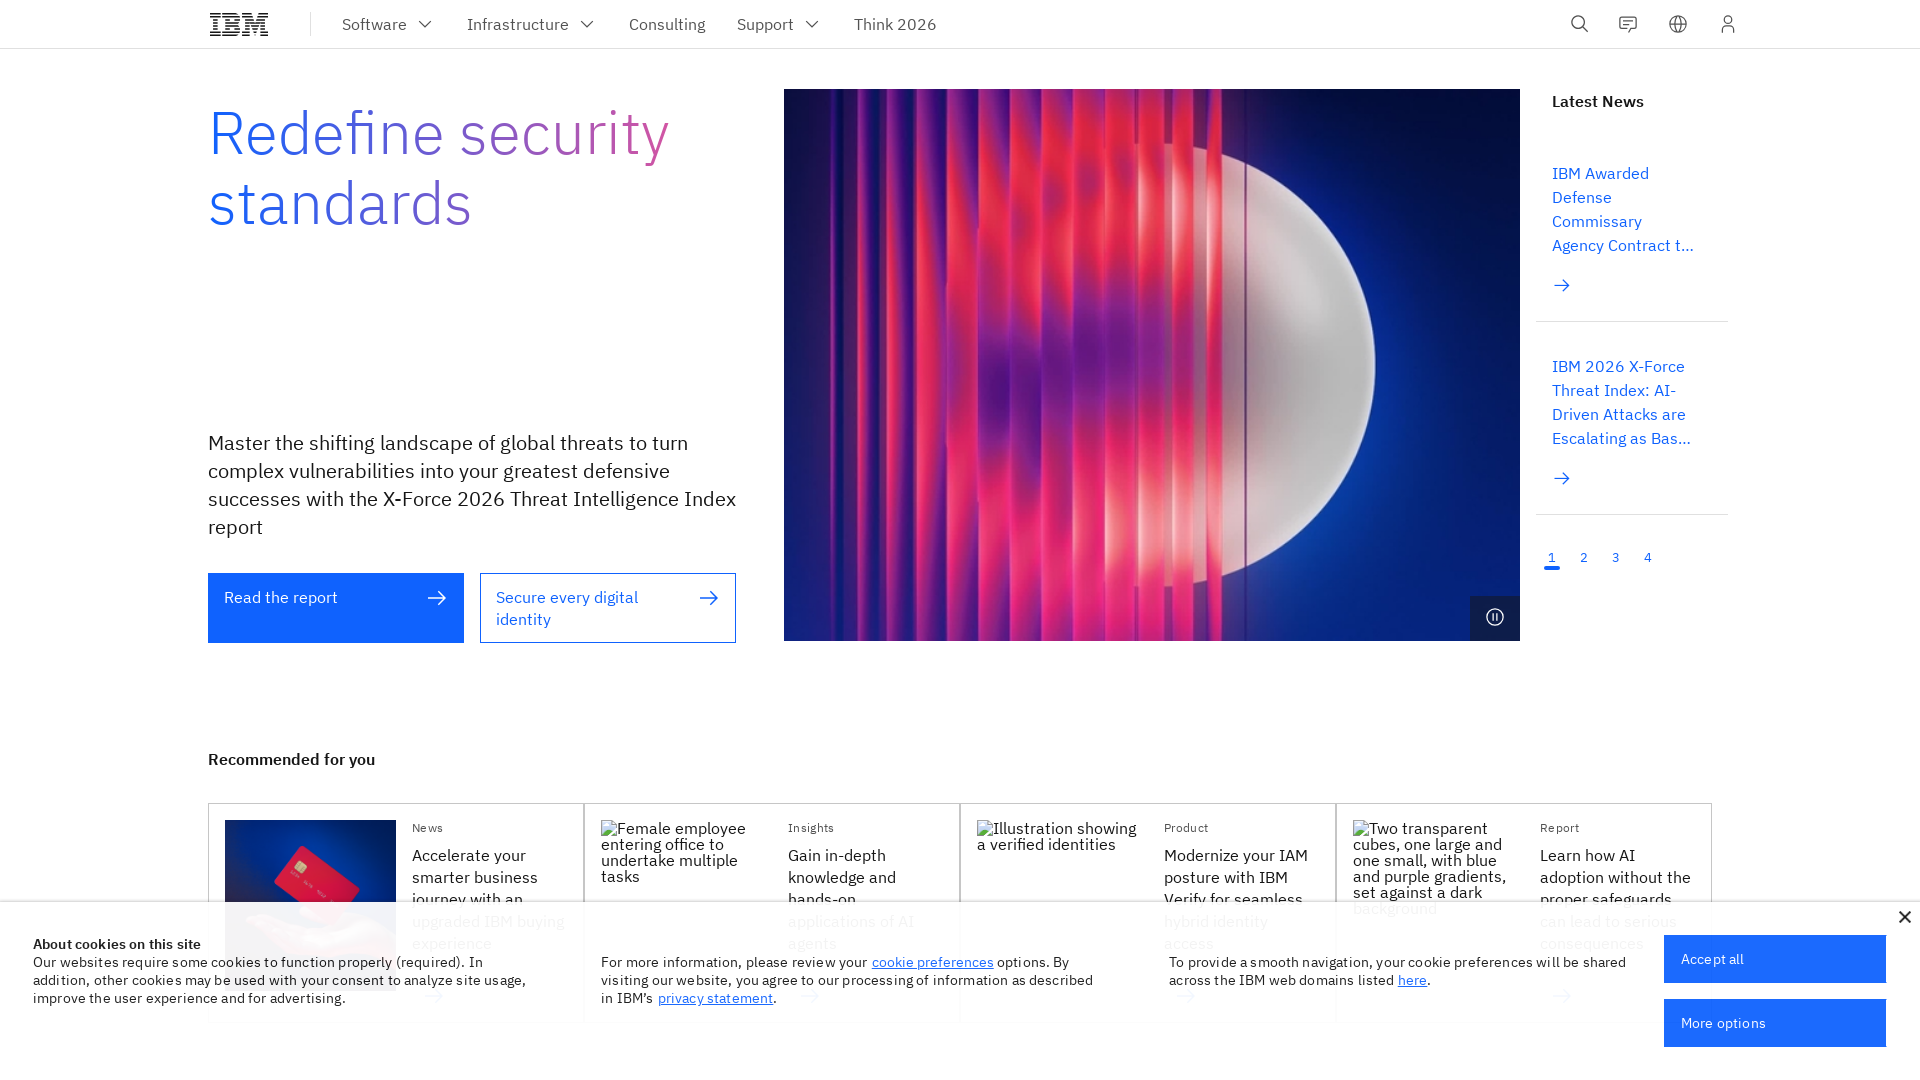

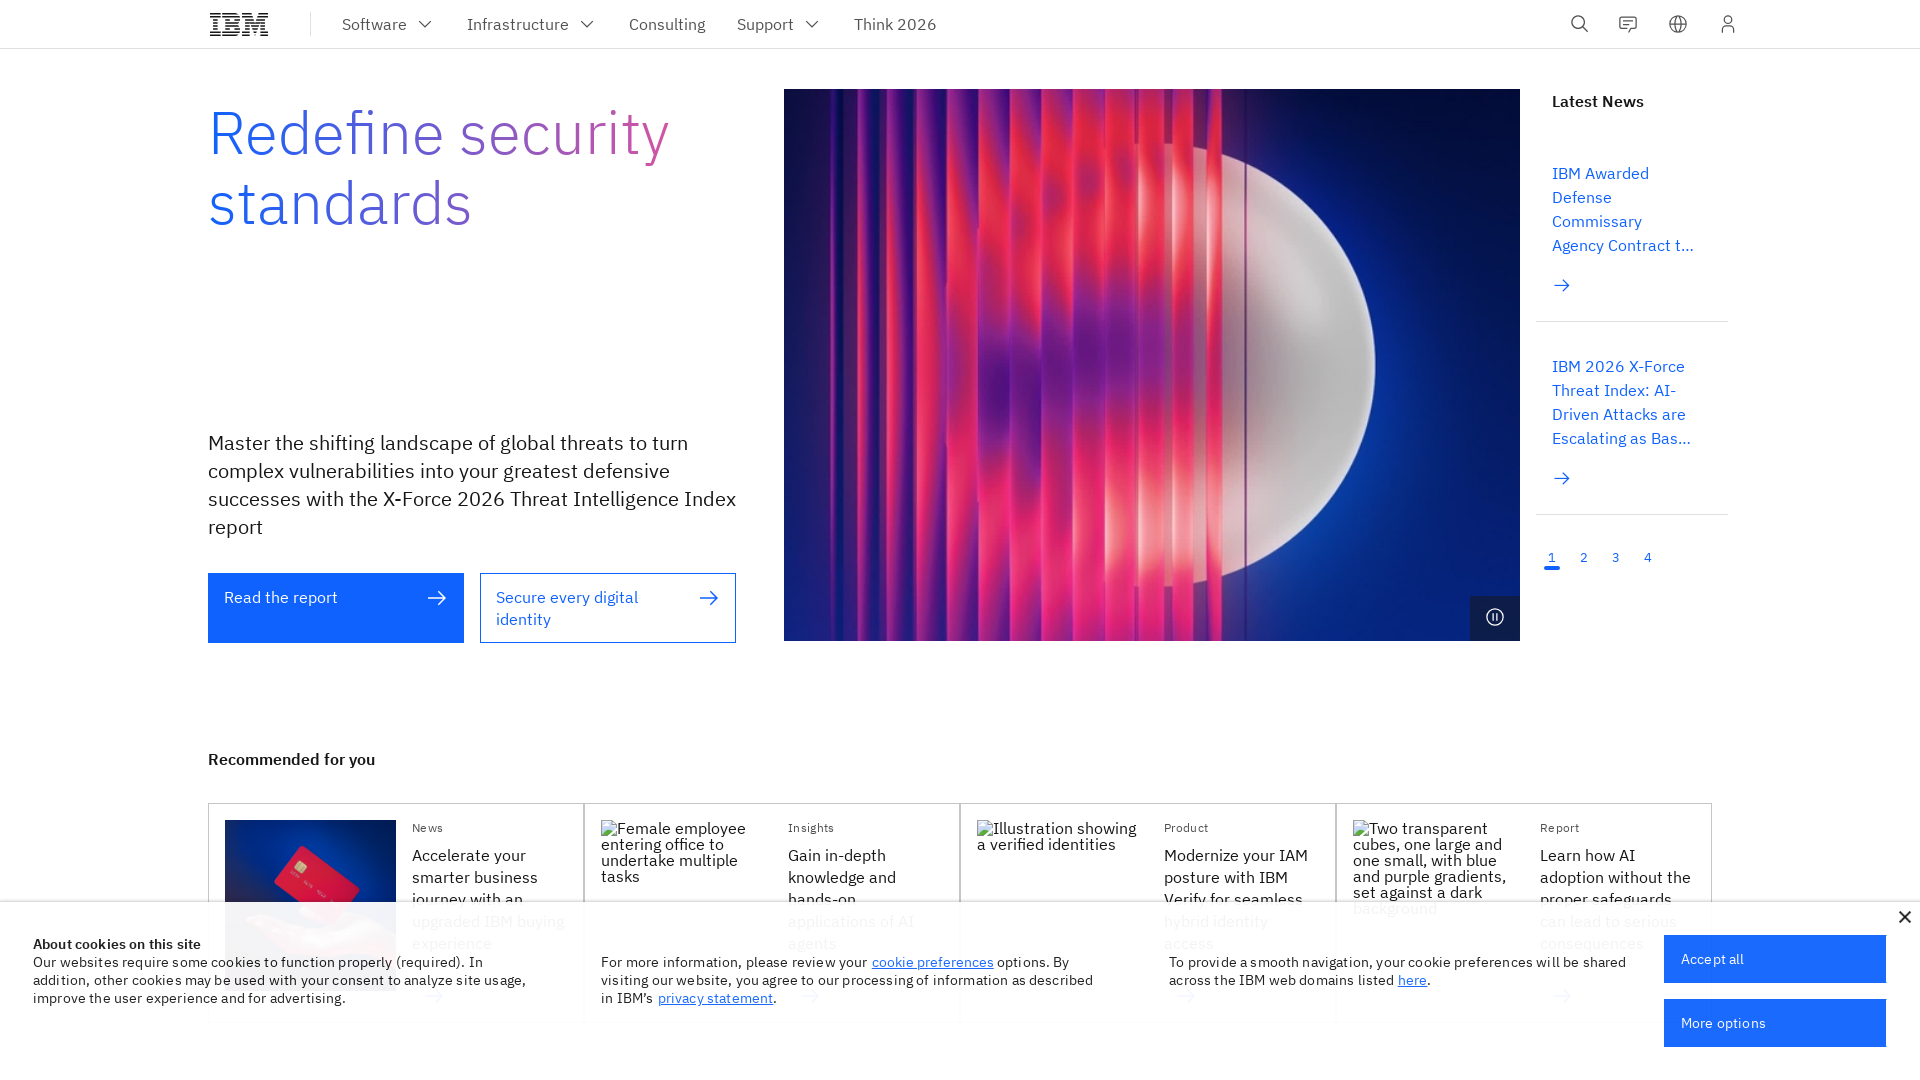